Tests form interaction on MyContactForm samples page by filling the subject field and submitting the form using keyboard and mouse actions

Starting URL: https://www.mycontactform.com/samples.php

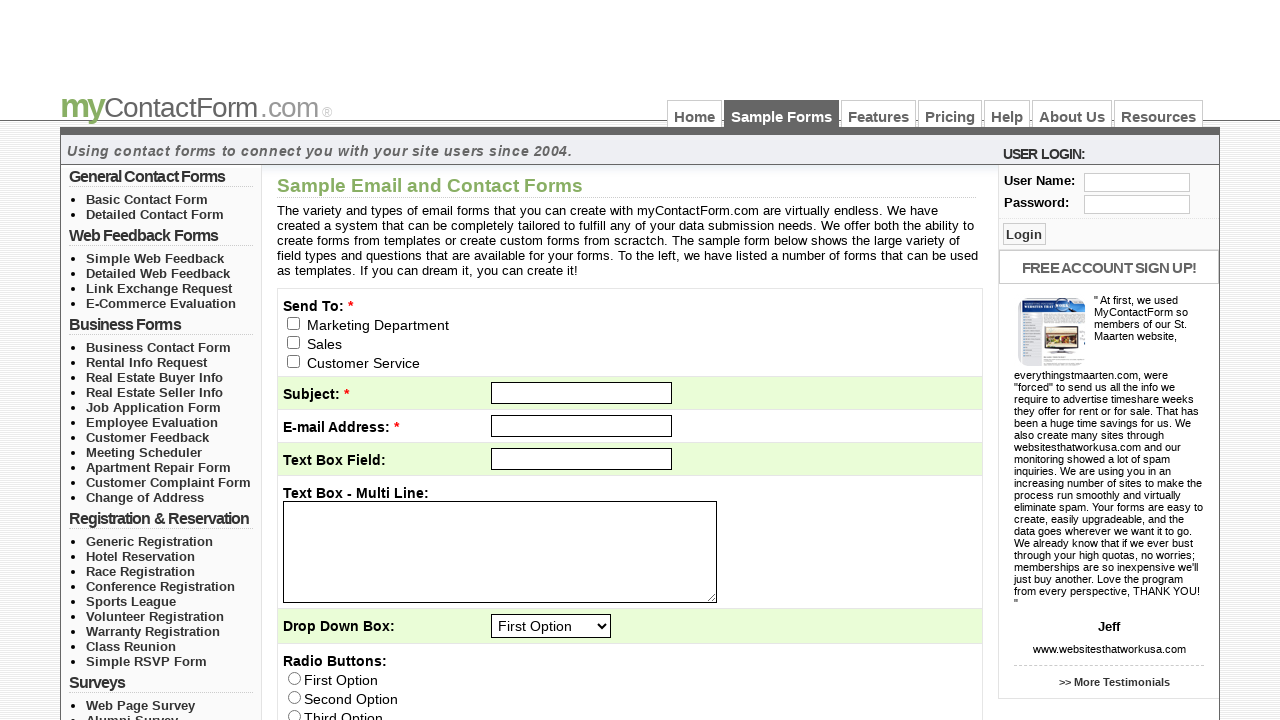

Filled subject field with 'VALUE' on input#subject
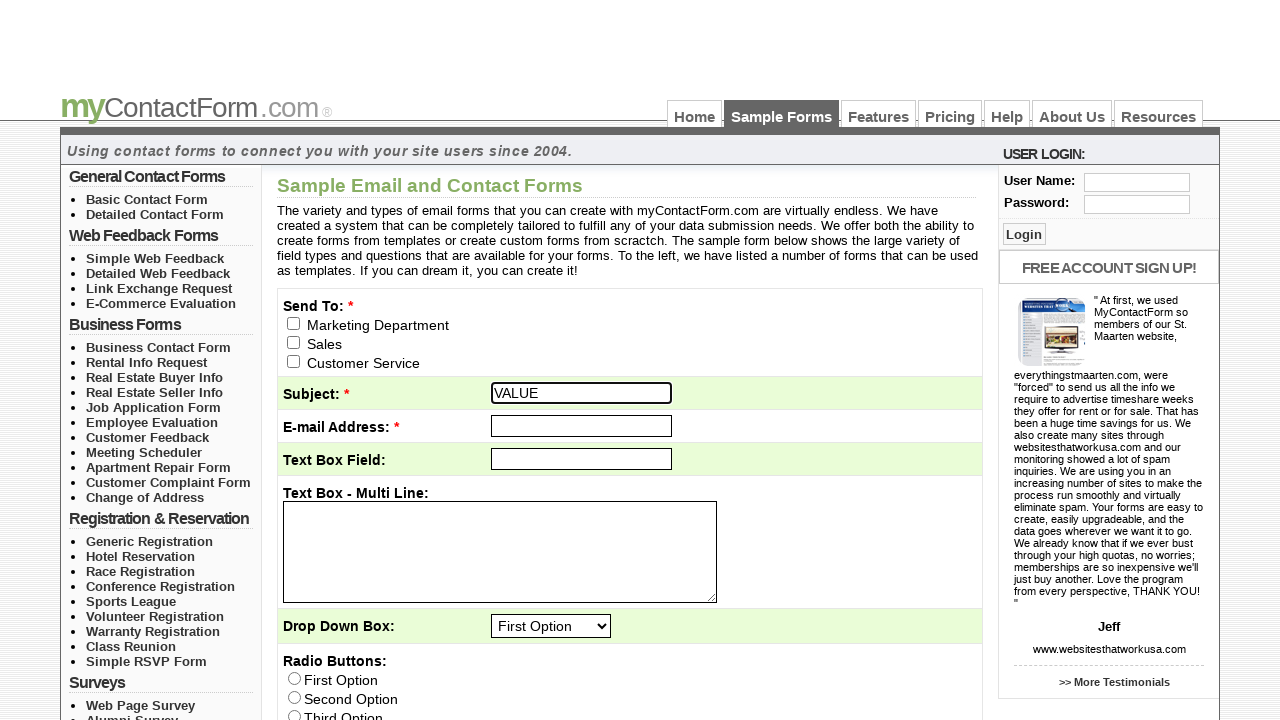

Located submit button
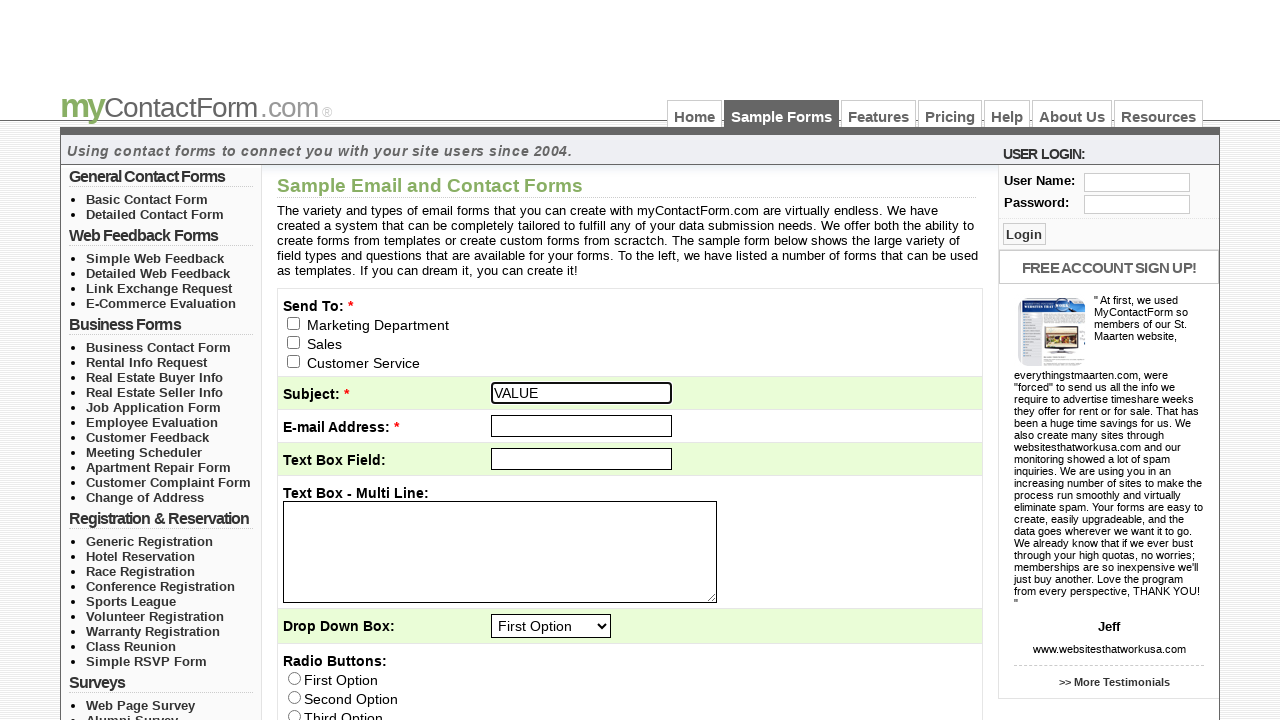

Scrolled submit button into view
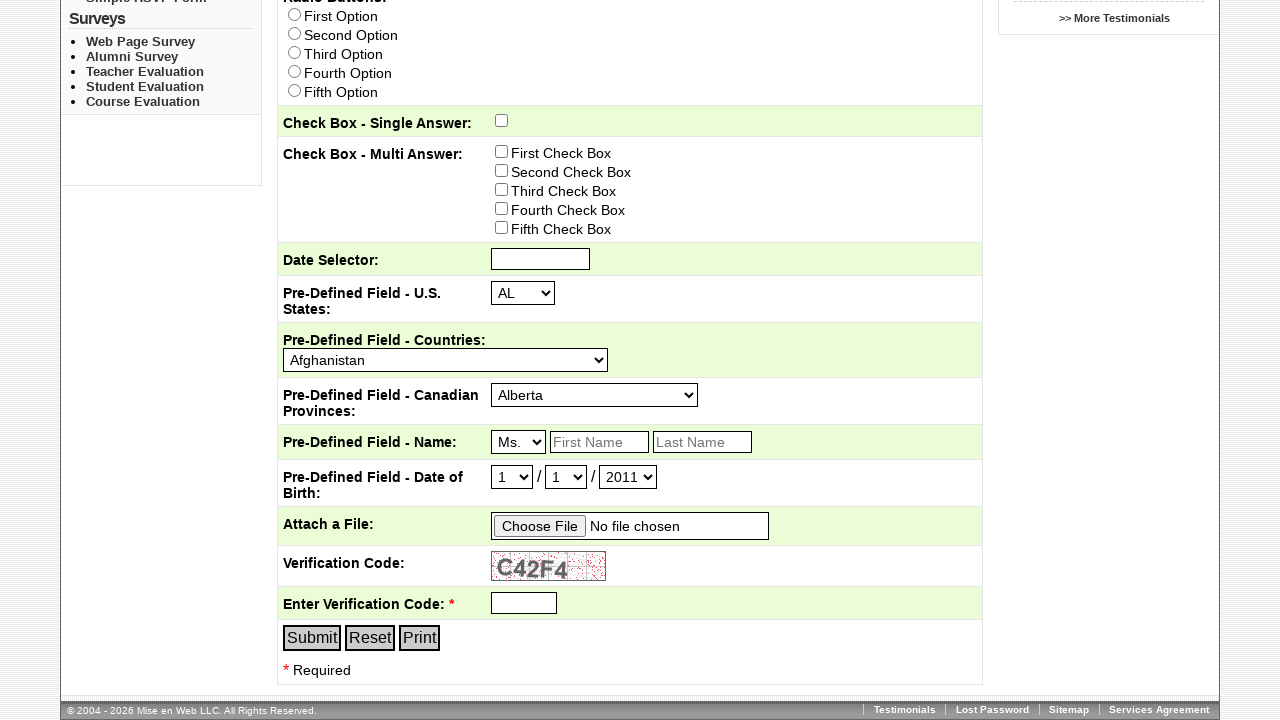

Clicked submit button to submit the form at (312, 638) on input[name='submit']
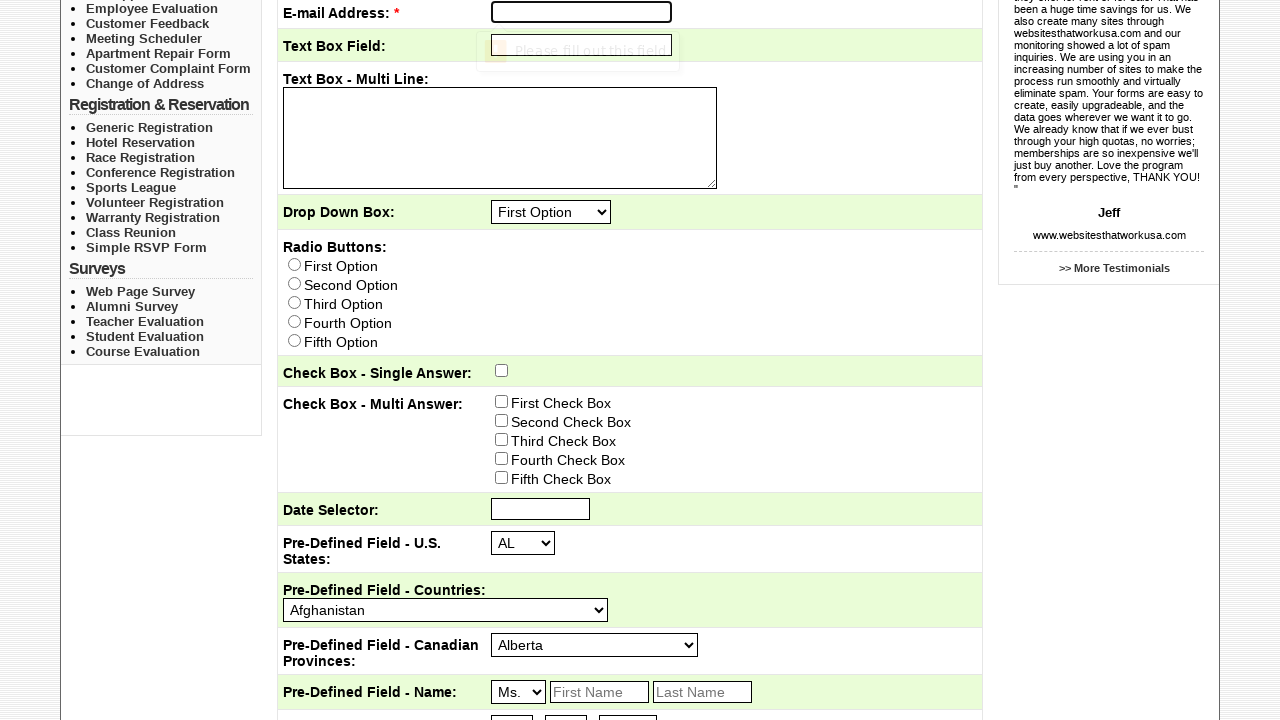

Reloaded the page
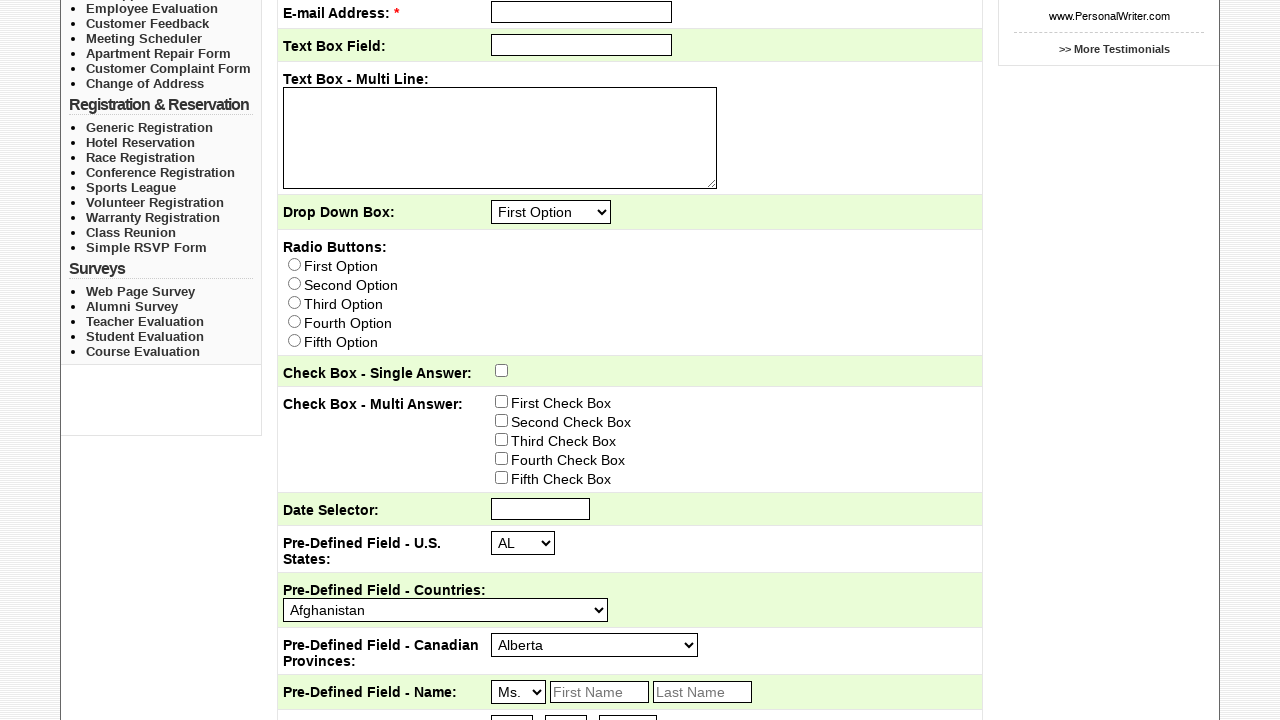

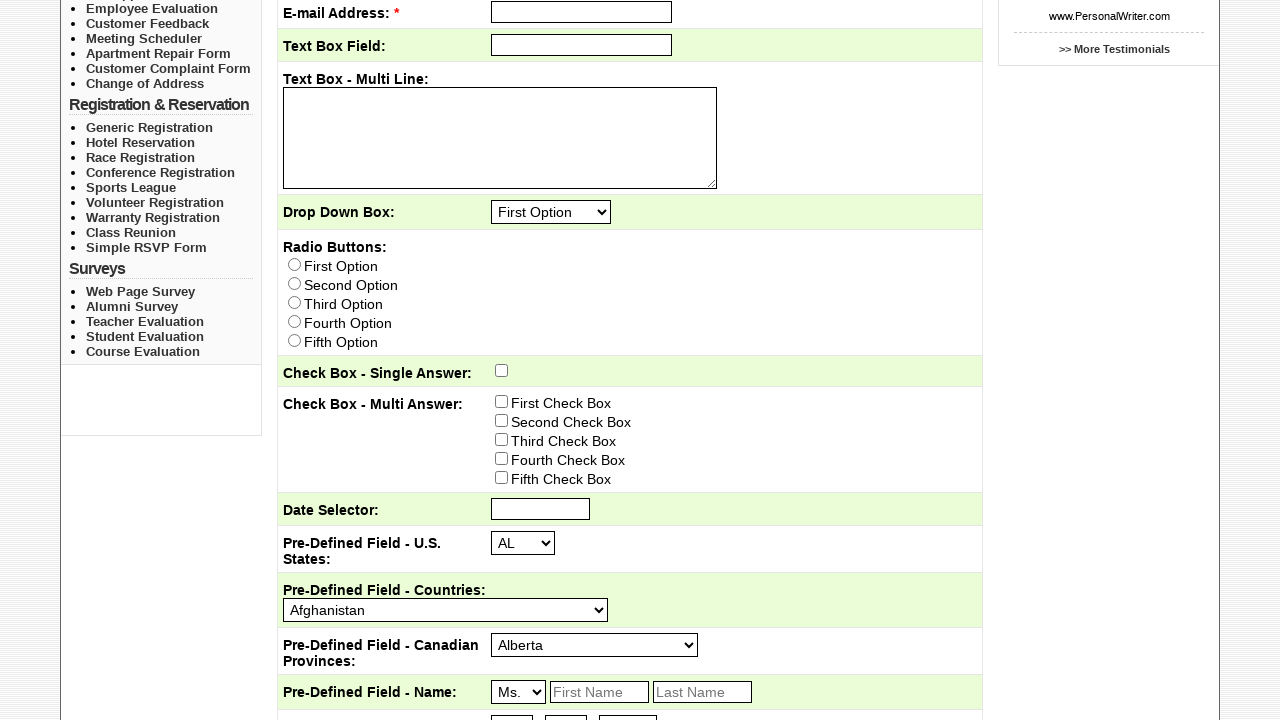